Tests alert handling functionality by triggering an alert and accepting it

Starting URL: https://demoqa.com/alerts

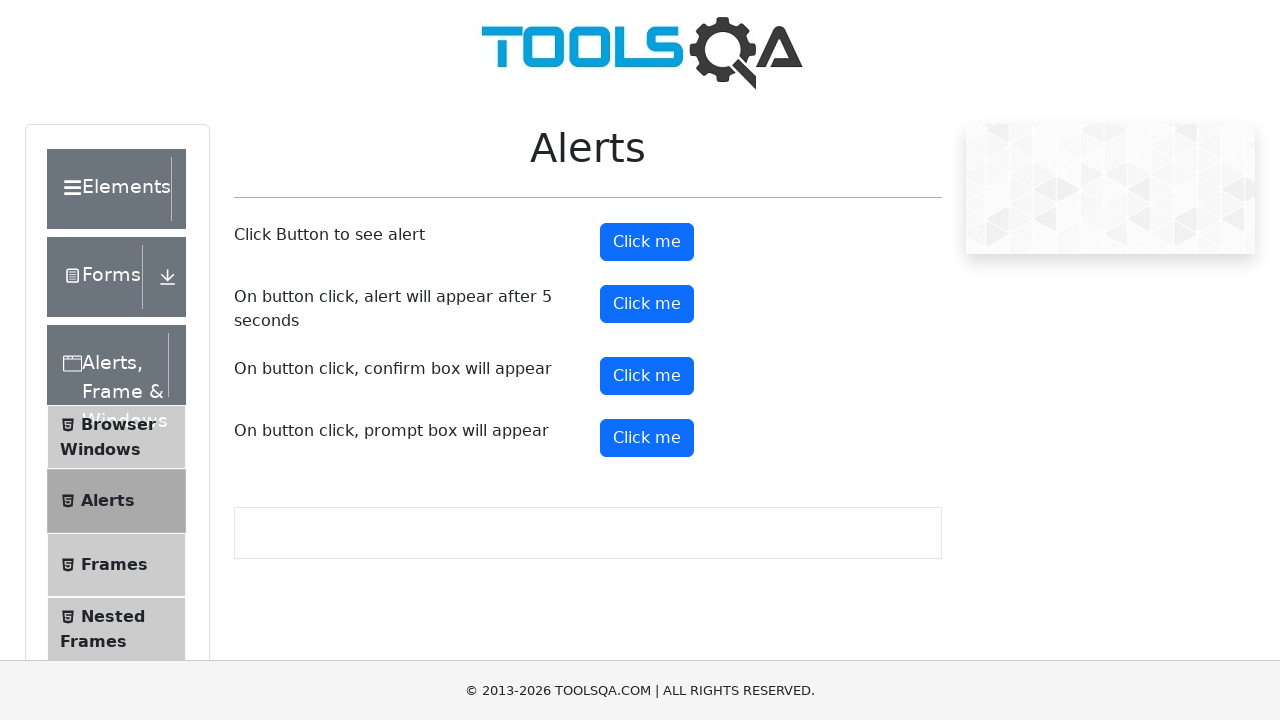

Clicked alert button to trigger alert dialog at (647, 242) on #alertButton
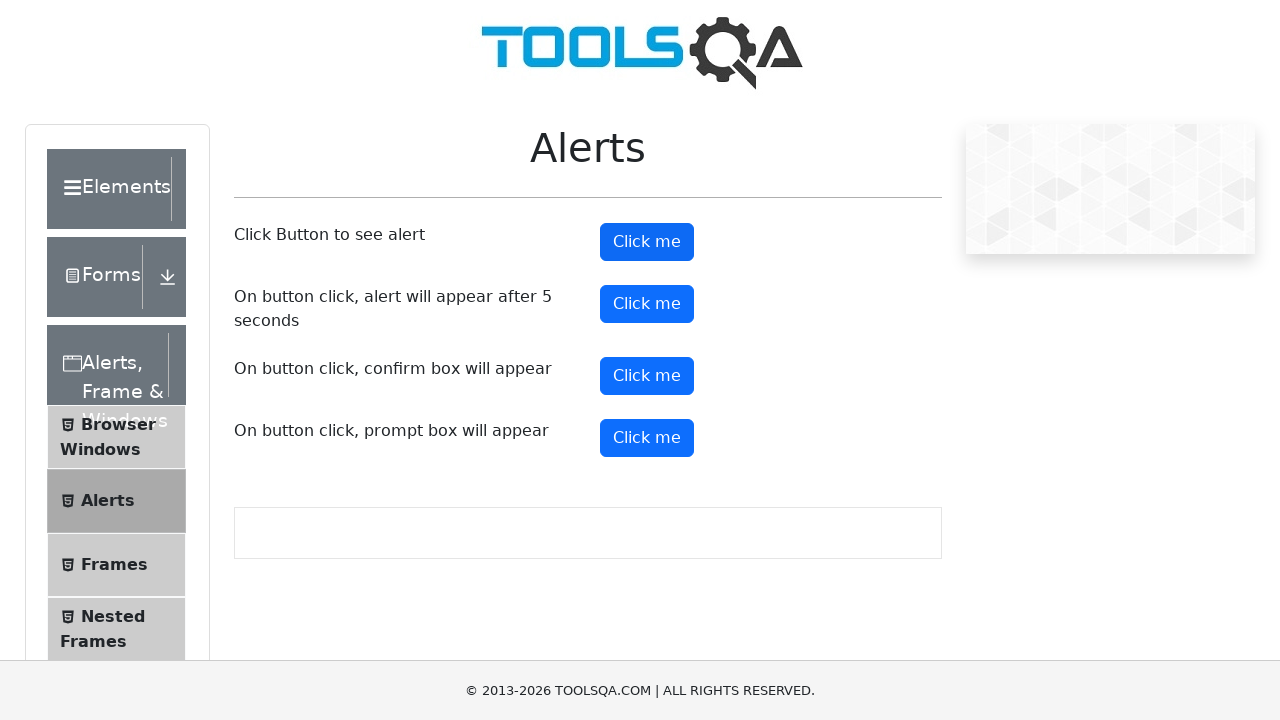

Set up alert dialog handler to accept alerts
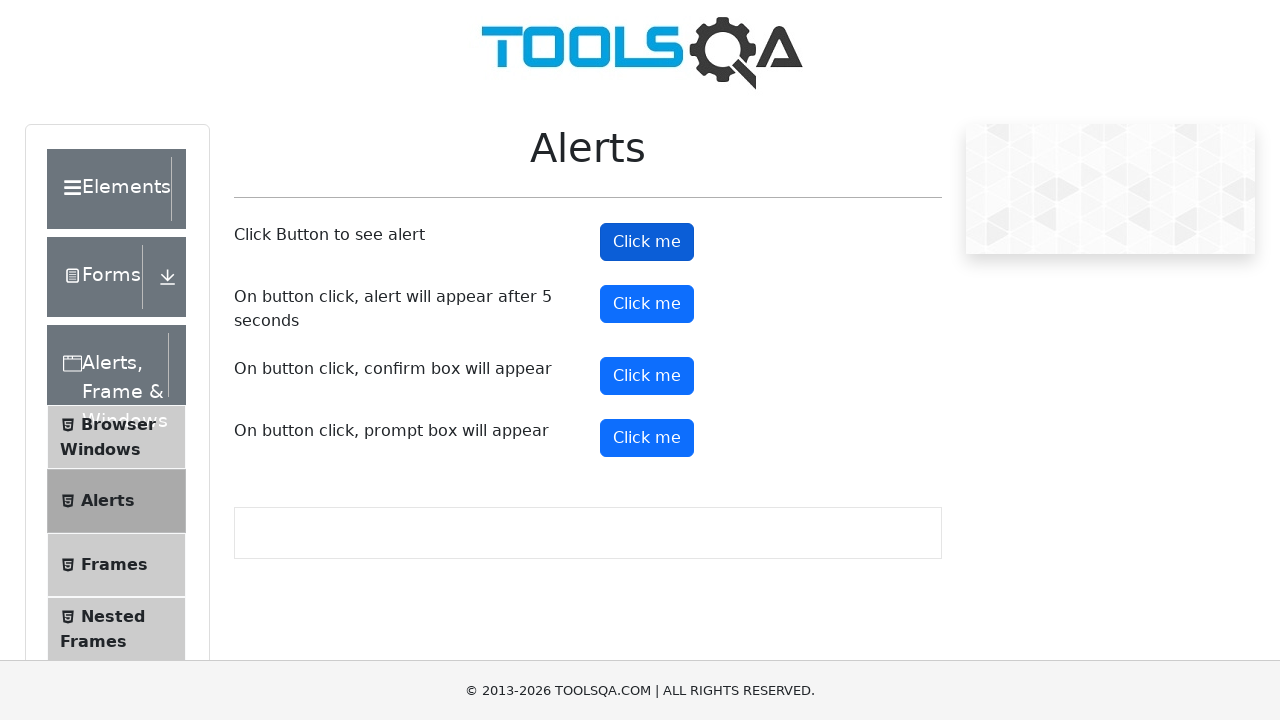

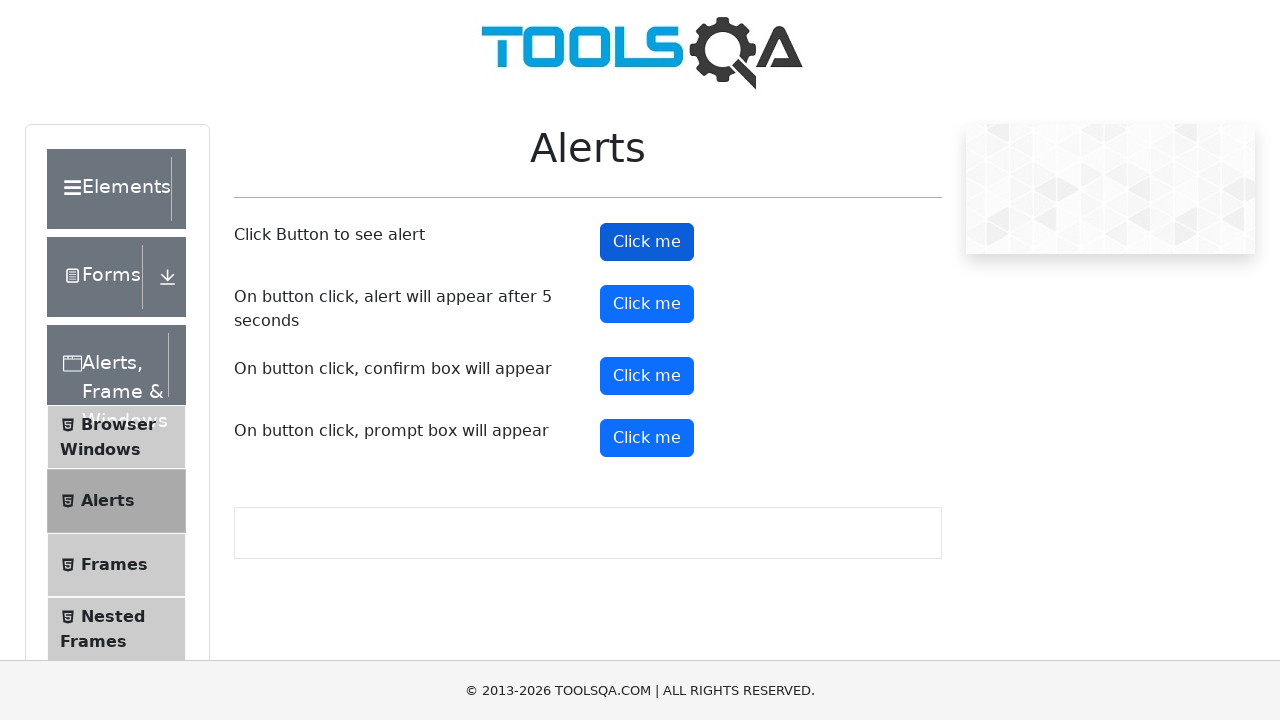